Tests filling disabled form fields using JavaScript execution to set values directly on input elements

Starting URL: https://demoapps.qspiders.com/ui?scenario=1

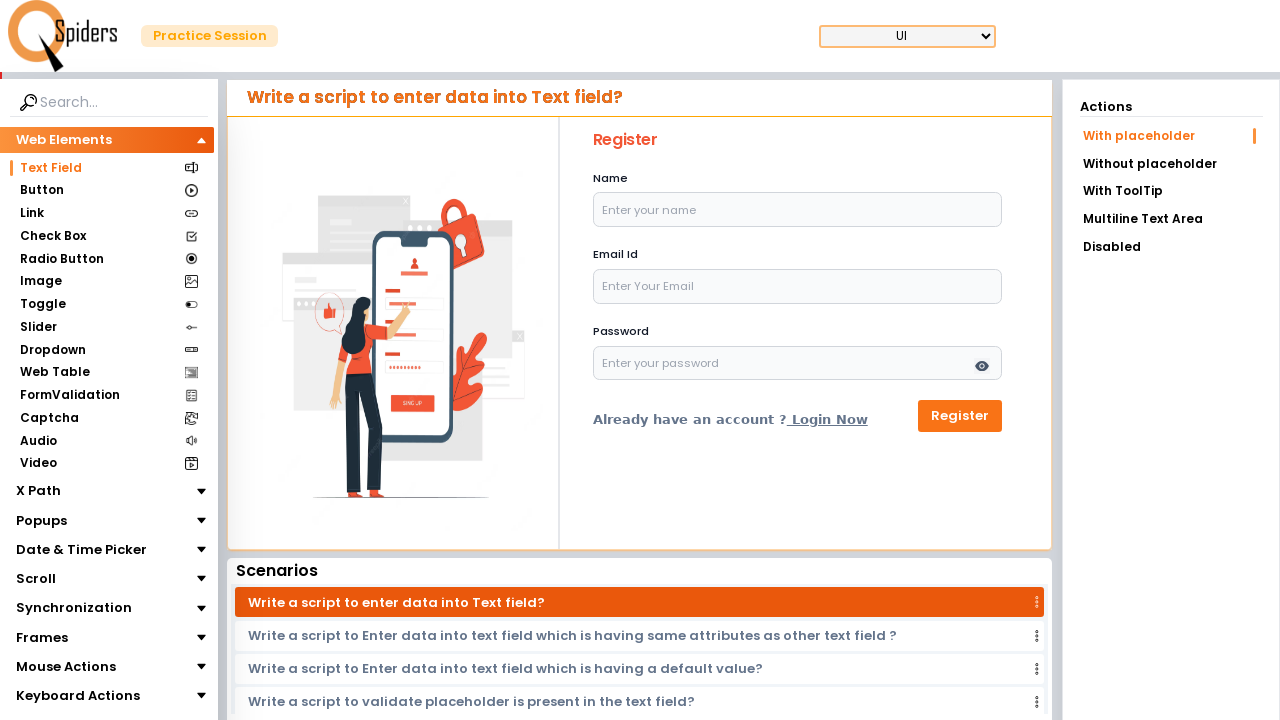

Clicked on the 'Disabled' option at (1171, 247) on xpath=//li[.='Disabled']
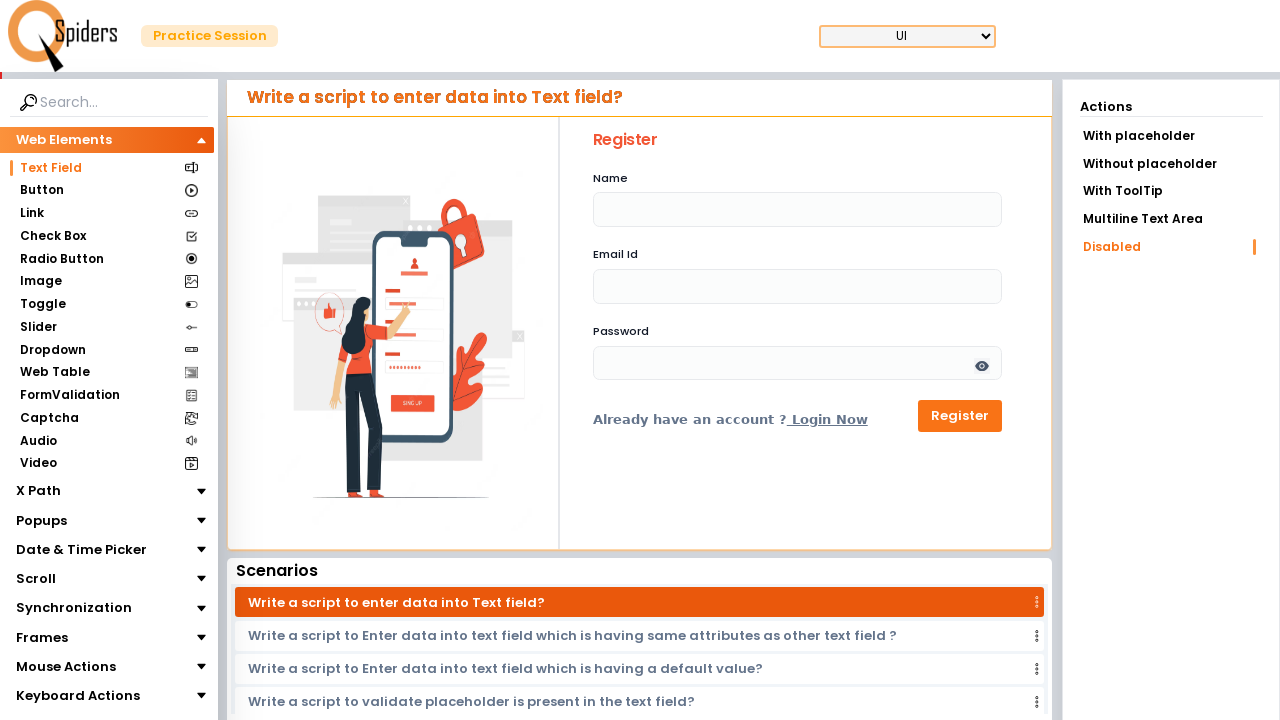

Waited 2 seconds for form to load
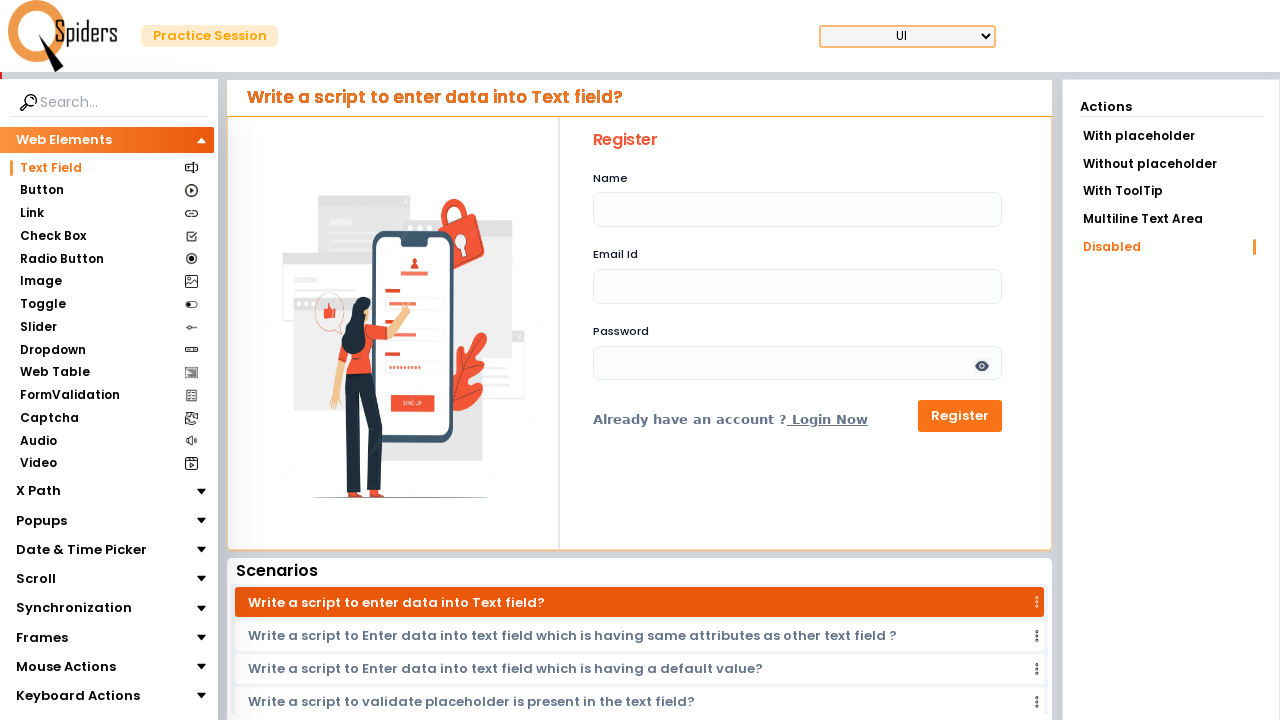

Used JavaScript to set values on disabled form fields: name='Revanth', email='Revanth@gmail.com', password='revanth'
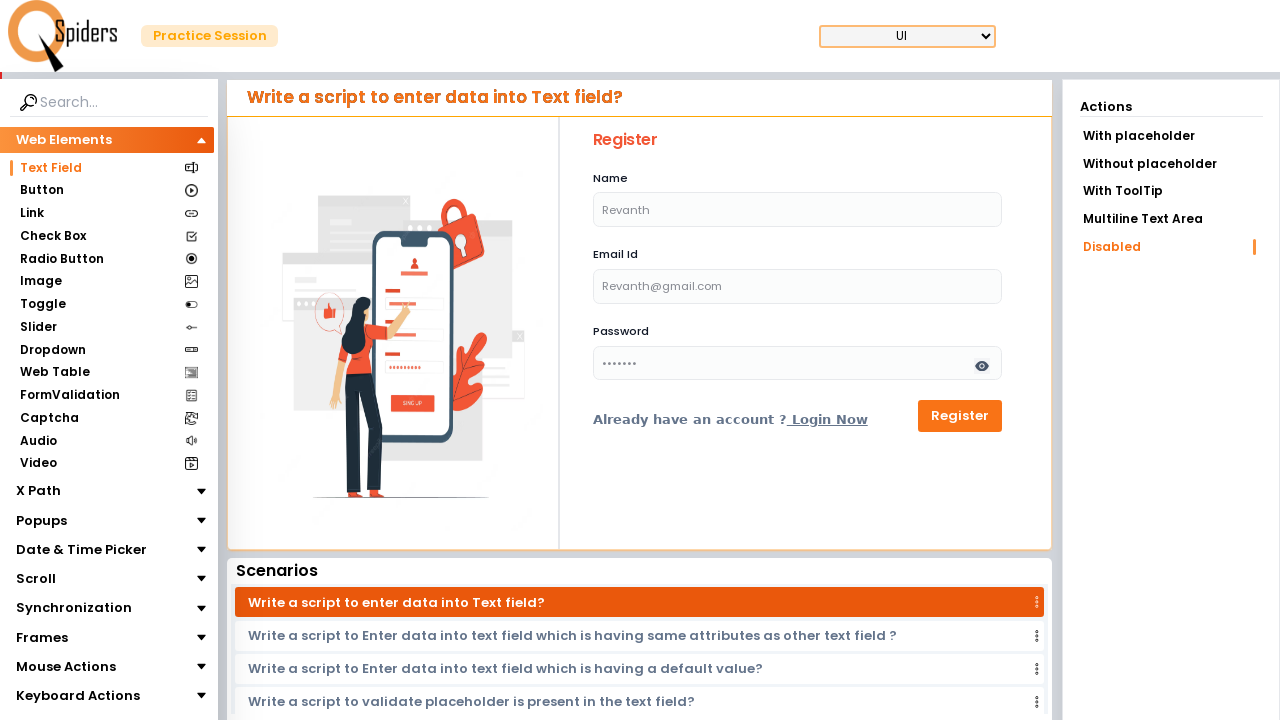

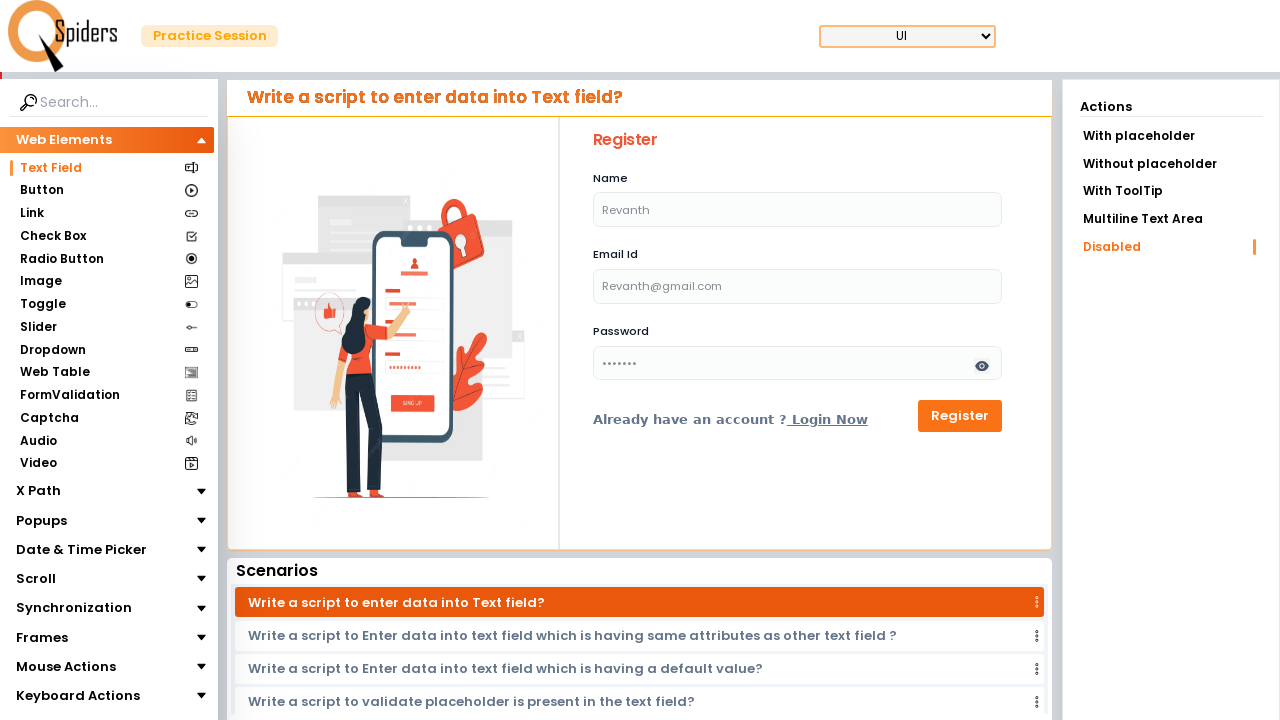